Tests tab functionality by navigating to a page and clicking the "Click Here" link that opens a new window/tab

Starting URL: https://the-internet.herokuapp.com/windows

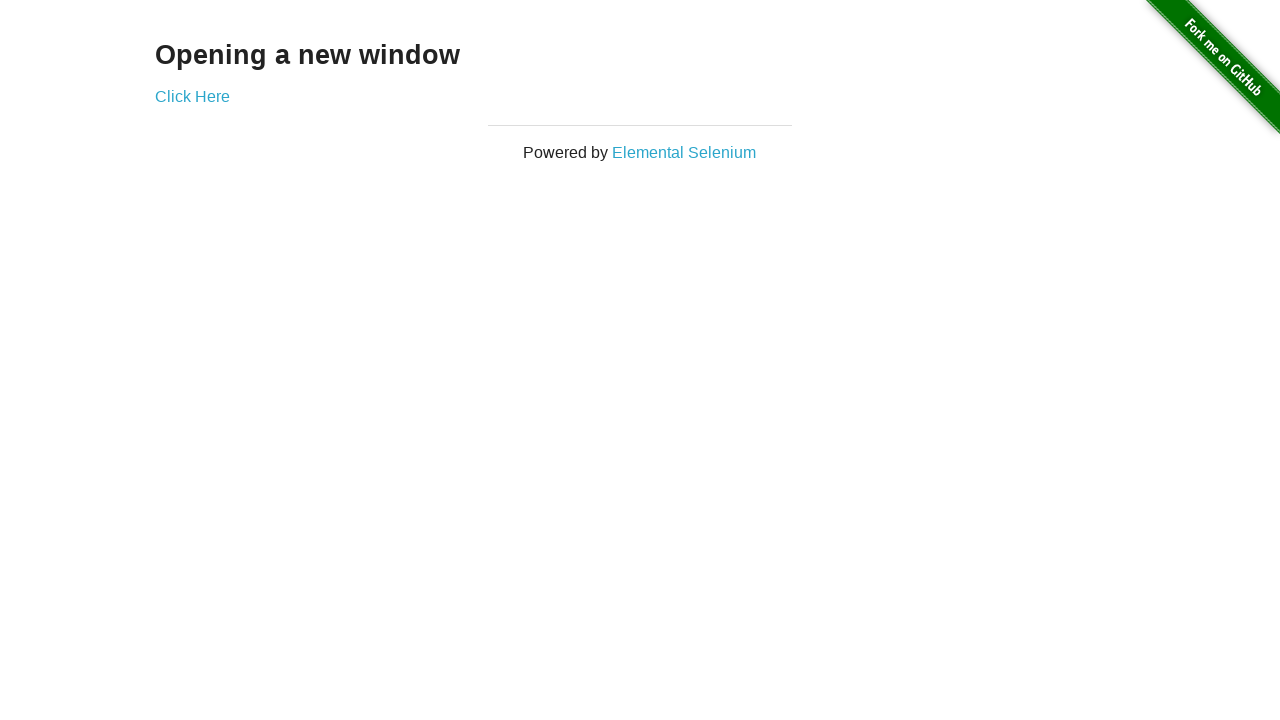

Focused on the 'Click Here' link on internal:text="Click Here"i
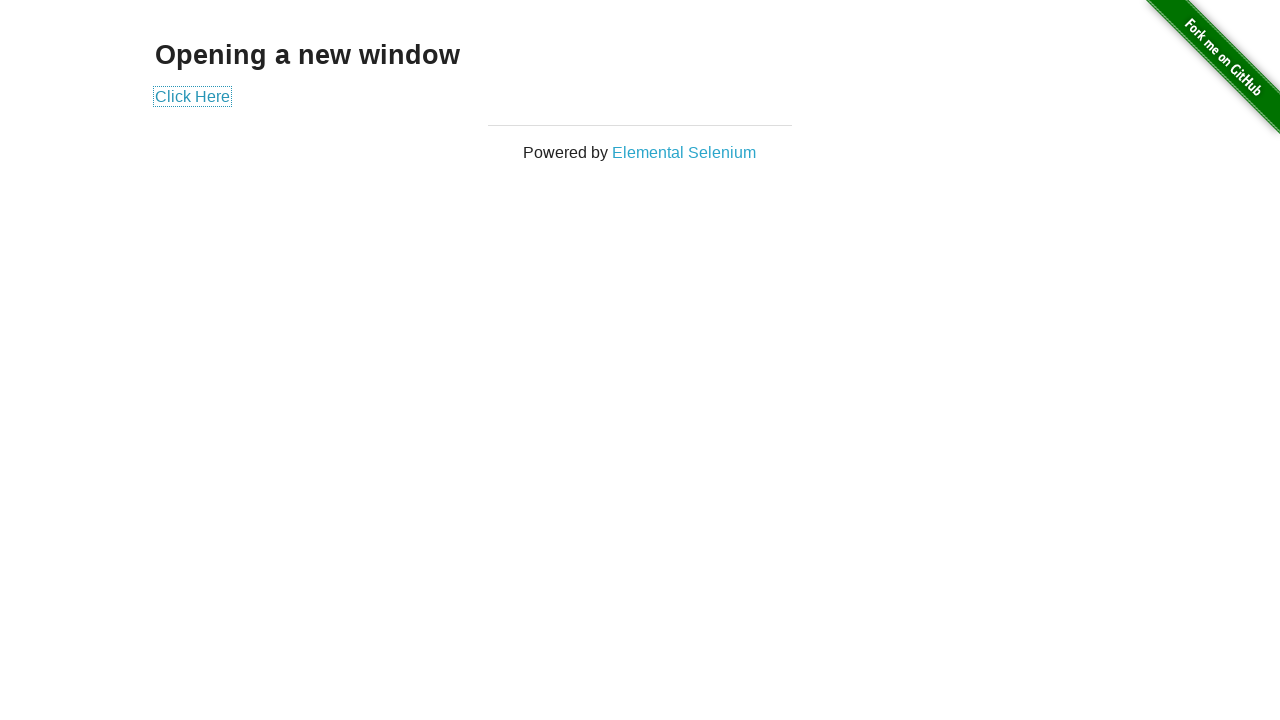

Clicked the 'Click Here' link to open new window/tab at (192, 96) on internal:text="Click Here"i
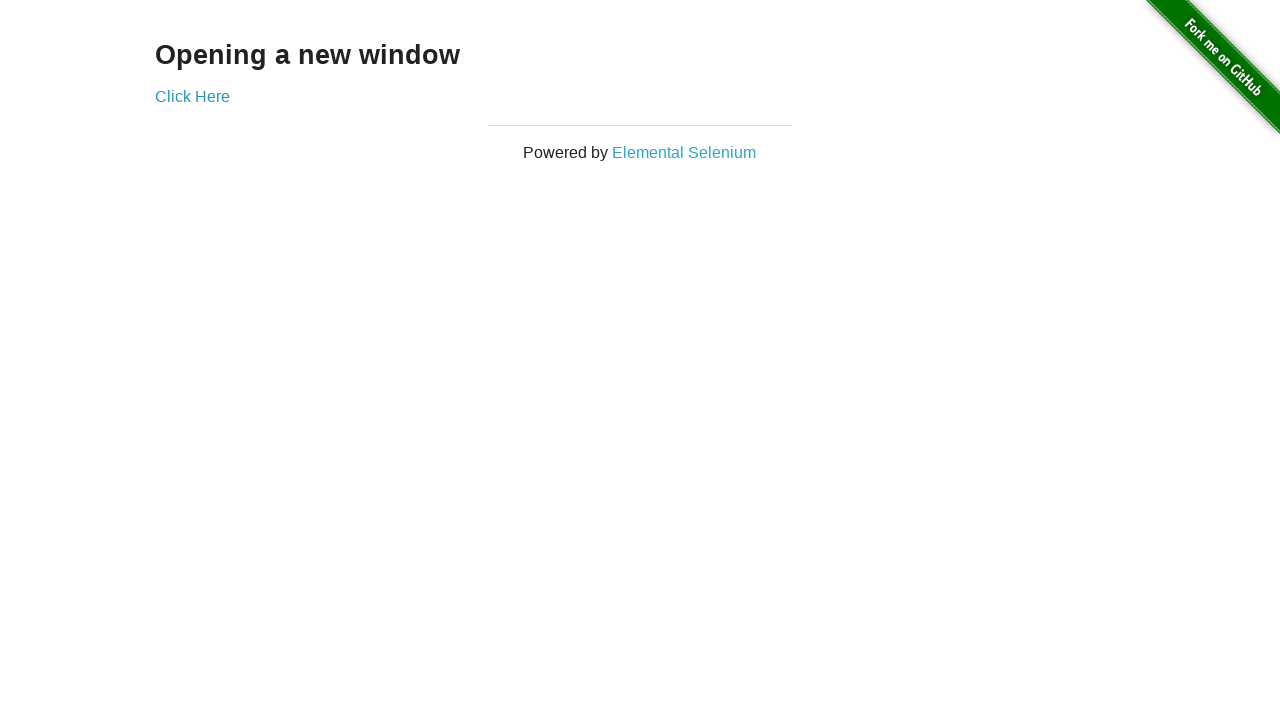

Waited 2 seconds for new window/tab to open
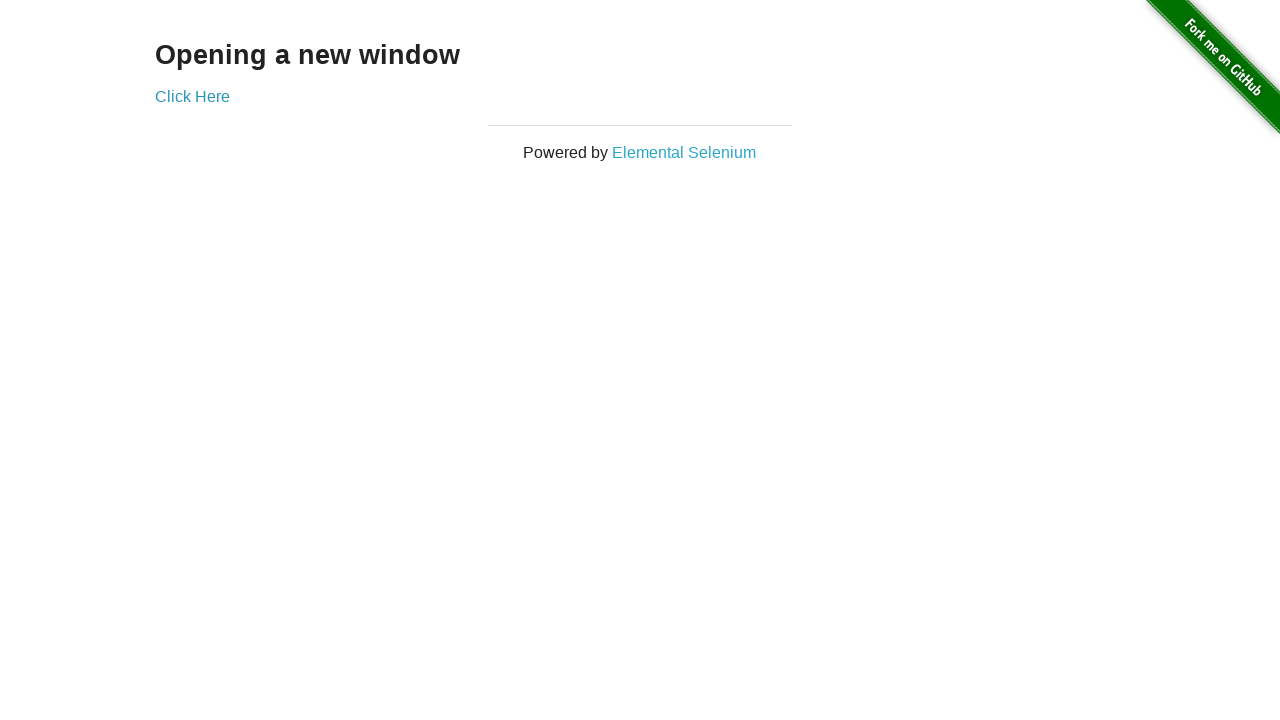

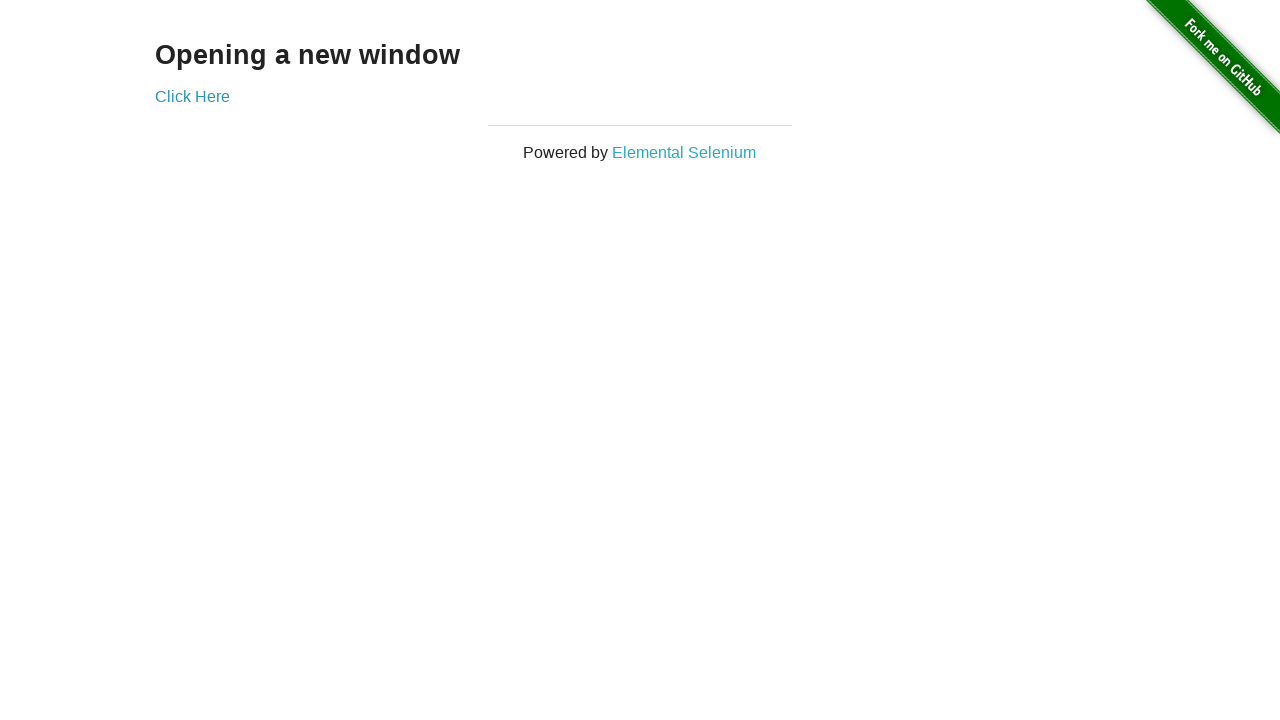